Tests keyboard input functionality by clicking on a name field, entering text, and clicking a button

Starting URL: https://formy-project.herokuapp.com/keypress

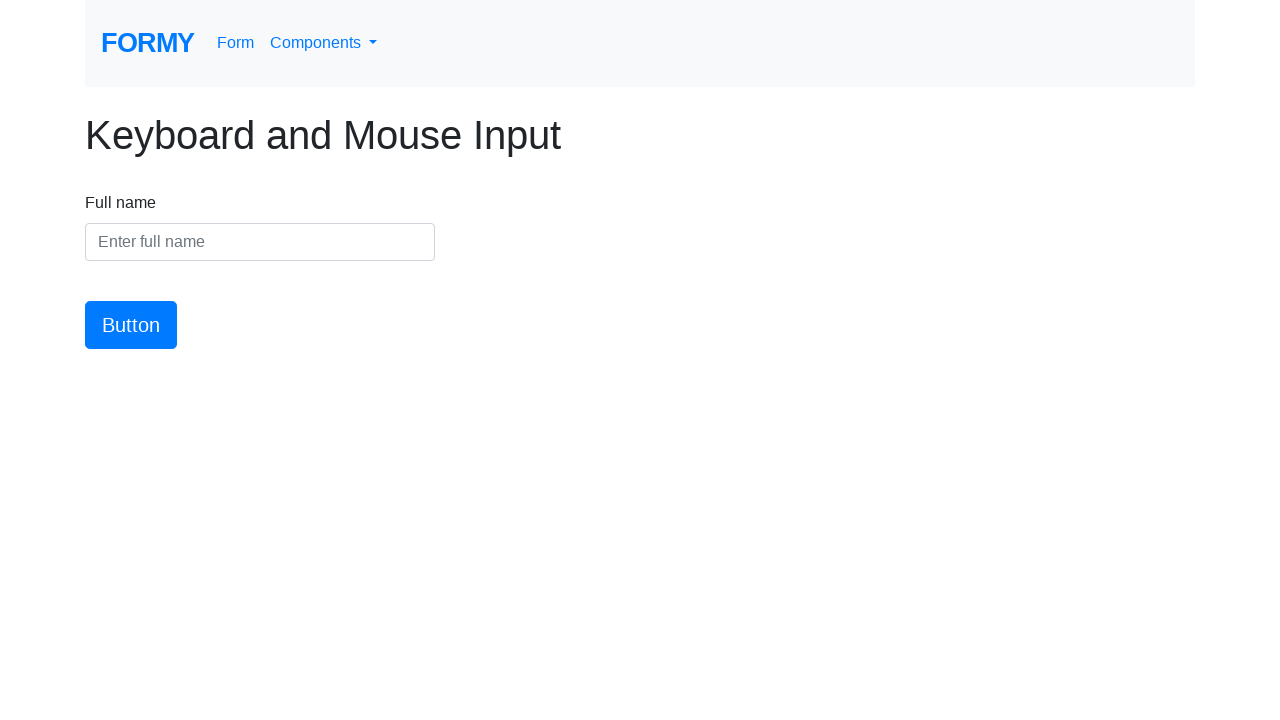

Clicked on the name input field at (260, 242) on #name
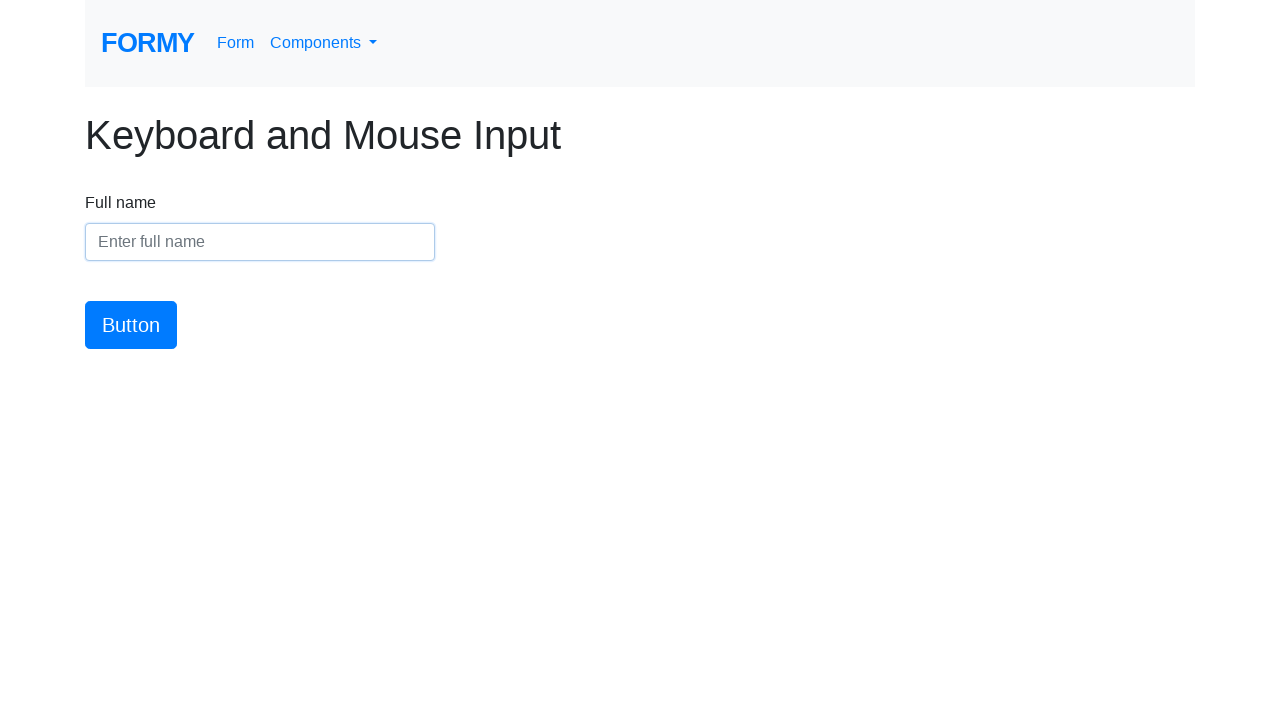

Entered 'Dariusz Kuriata' into the name field on #name
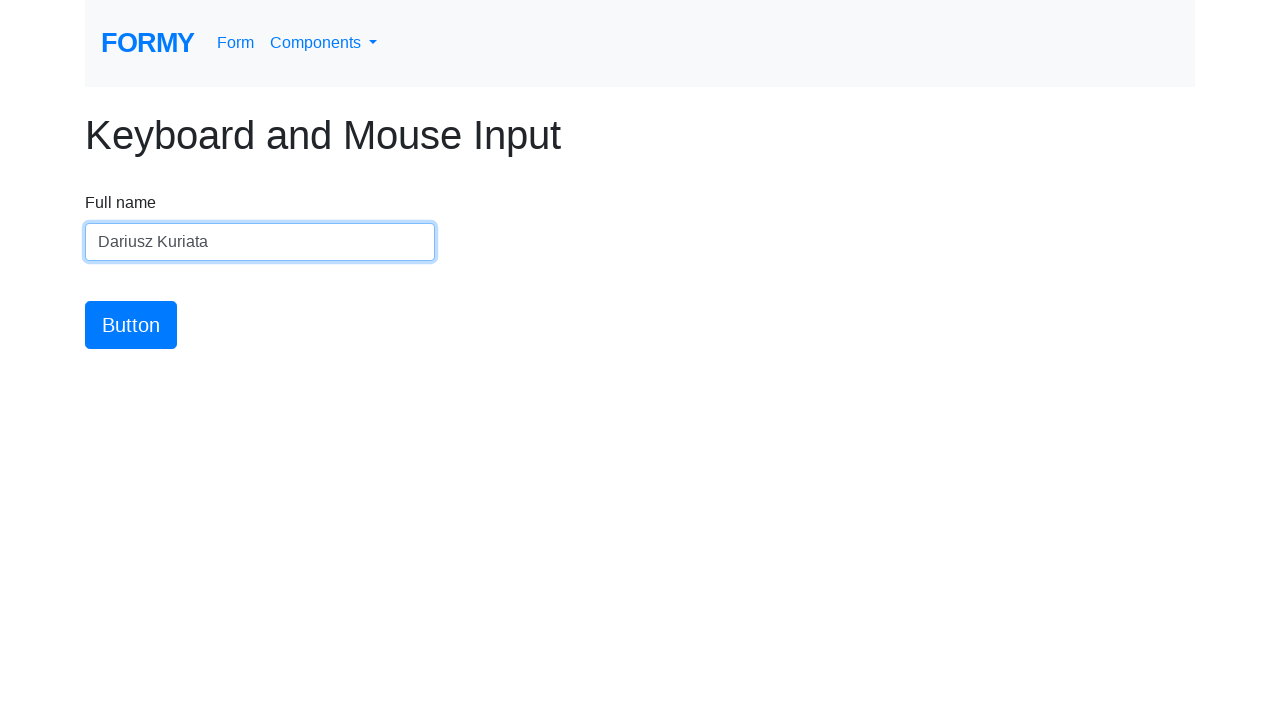

Clicked the submit button at (131, 325) on #button
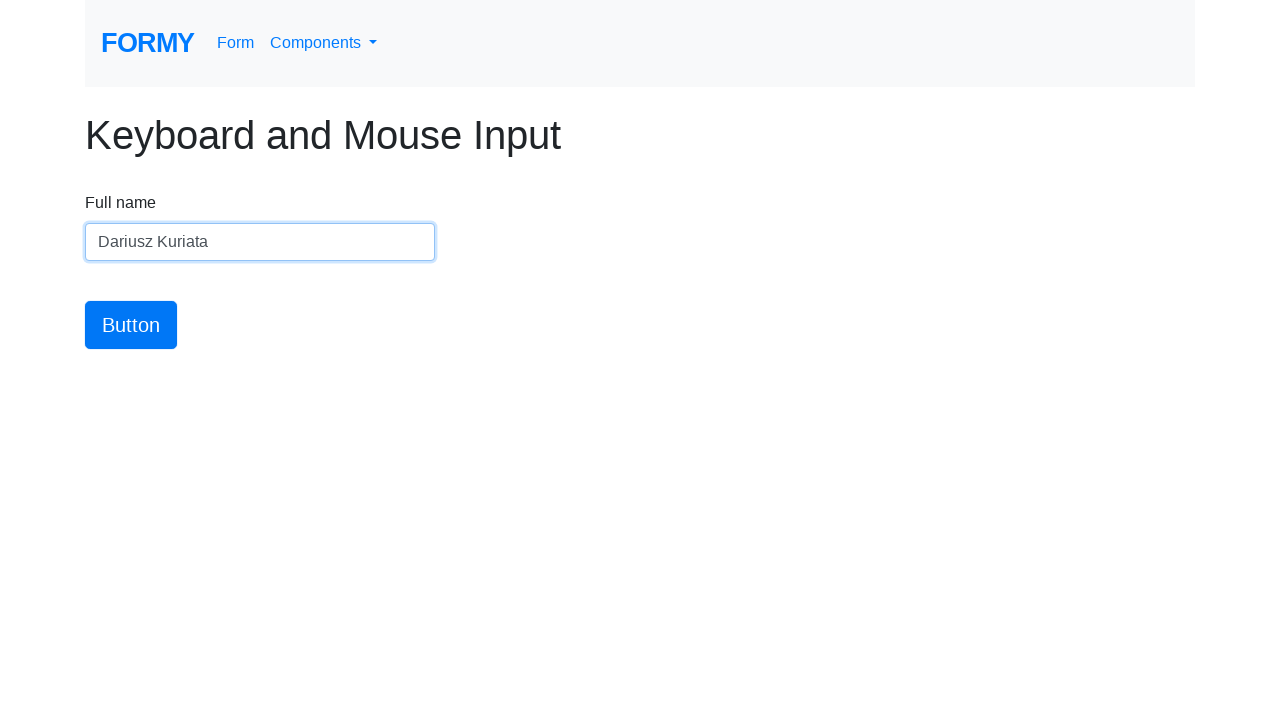

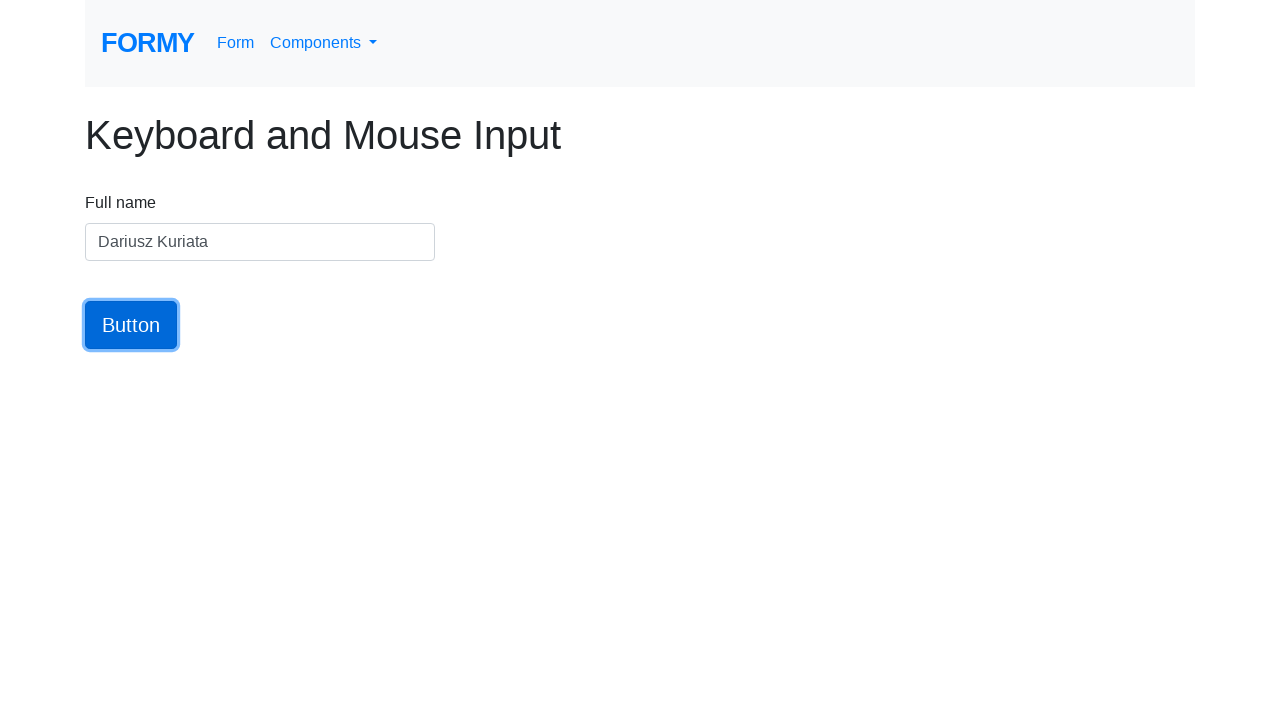